Tests a registration form by filling in all fields including first name, last name, username, email, password, phone number, gender, birthday, department, job title, programming language preference, and submitting the form.

Starting URL: https://loopcamp.vercel.app/registration_form.html

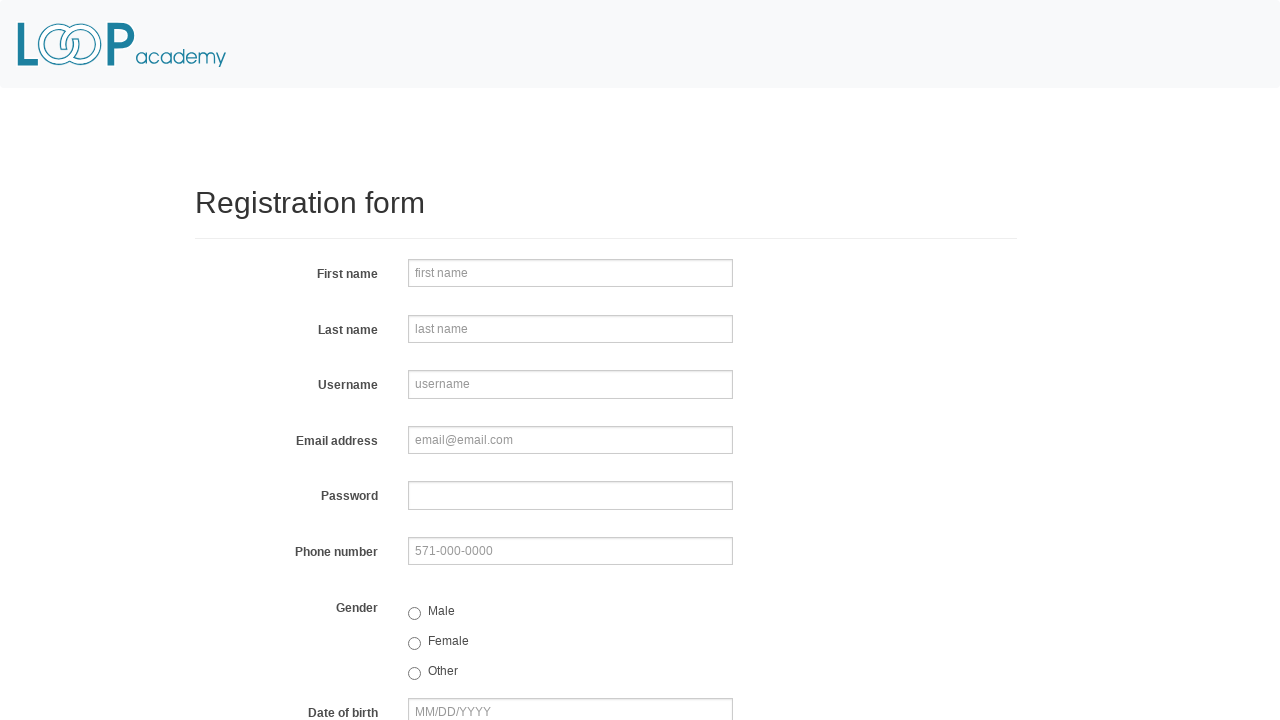

Filled first name field with 'Marcus' on input[name='firstname']
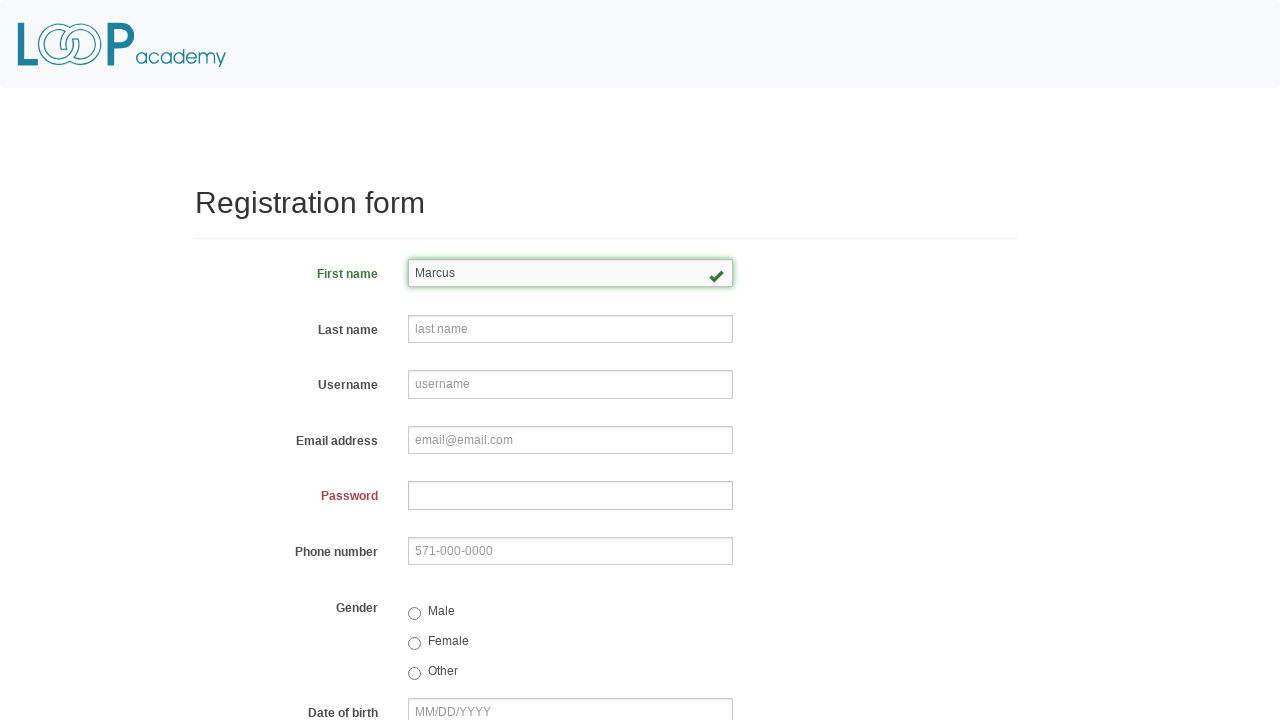

Filled last name field with 'Wellington' on input[name='lastname']
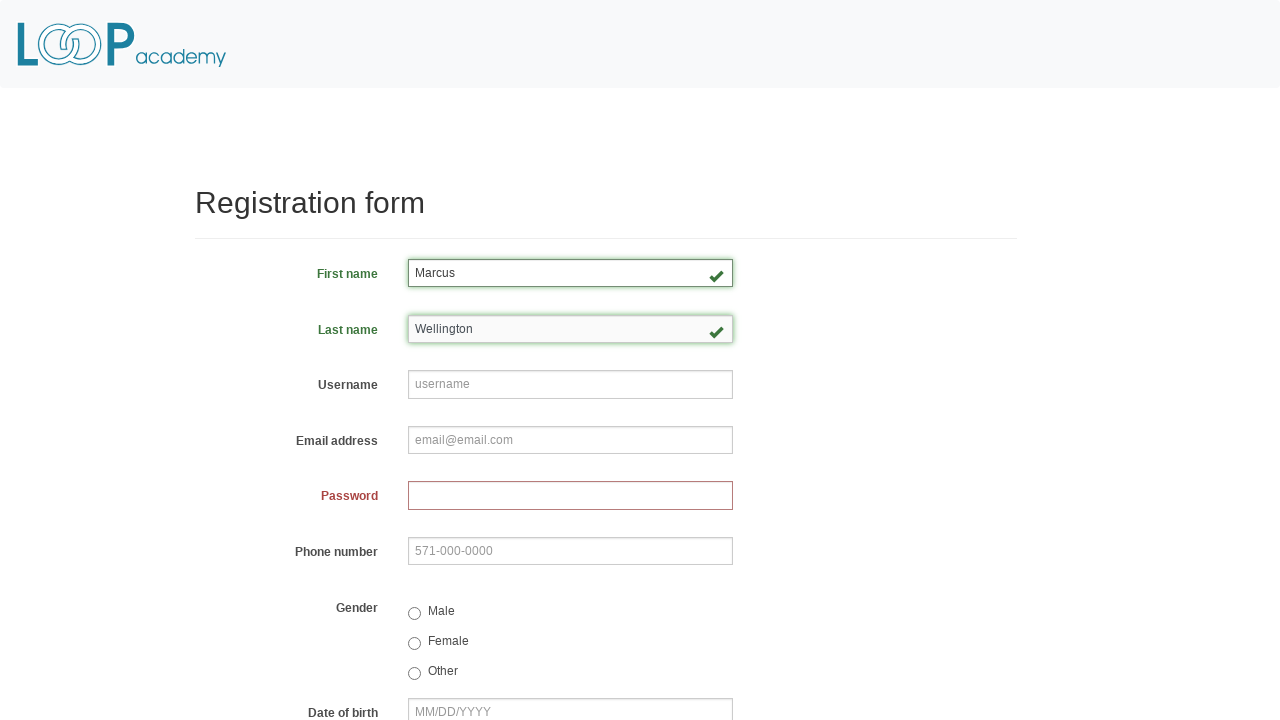

Filled username field with 'MarcusWellington' on input[name='username']
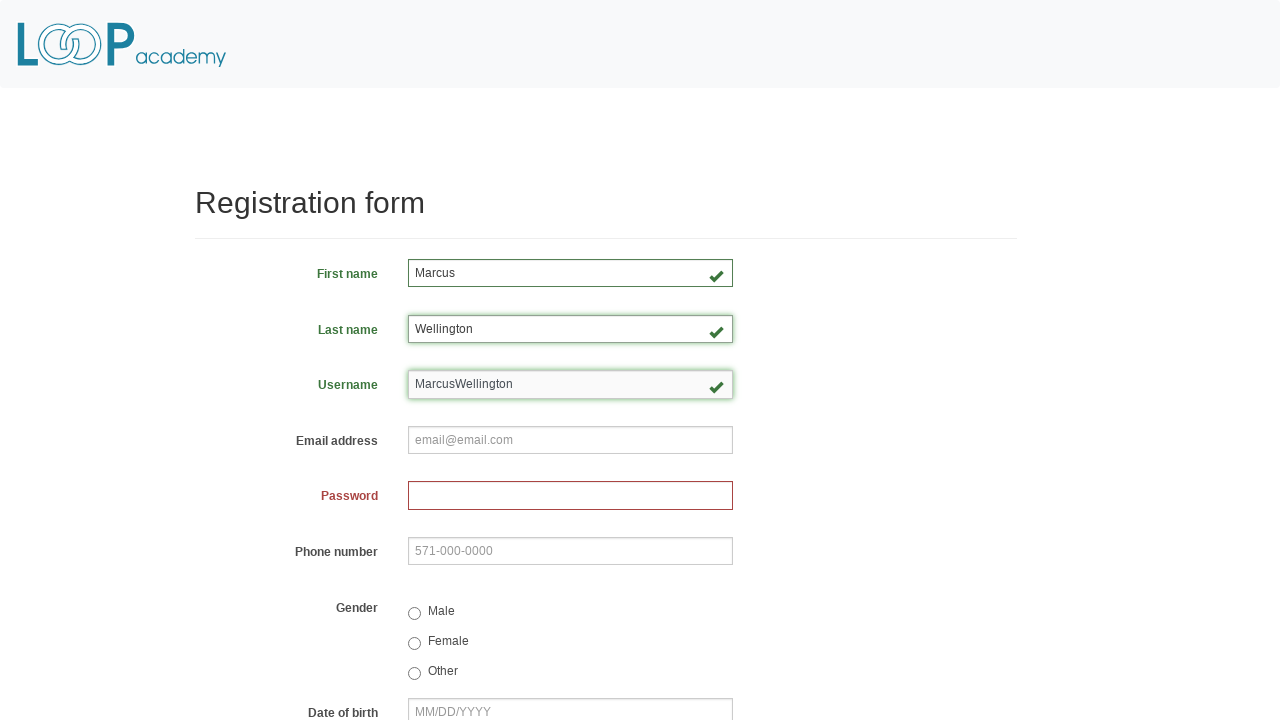

Filled email field with 'marcuswellington@gmail.com' on input[name='email']
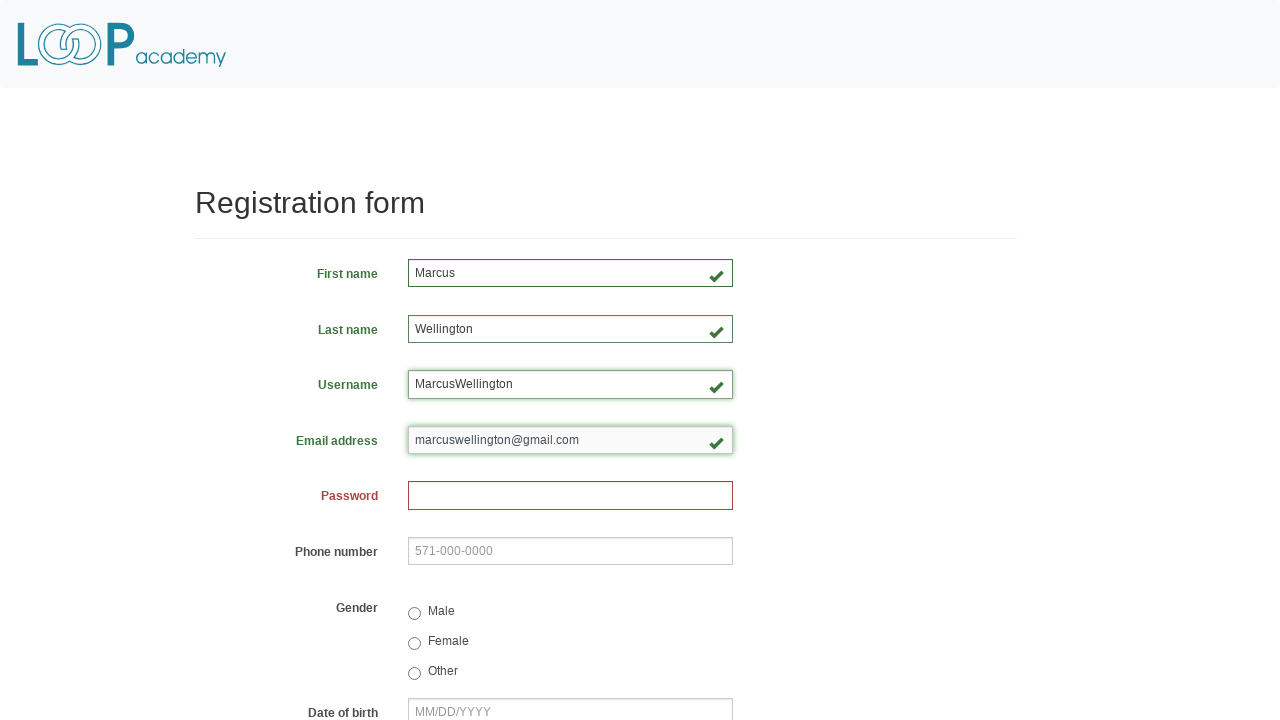

Filled password field with secure password on input[name='password']
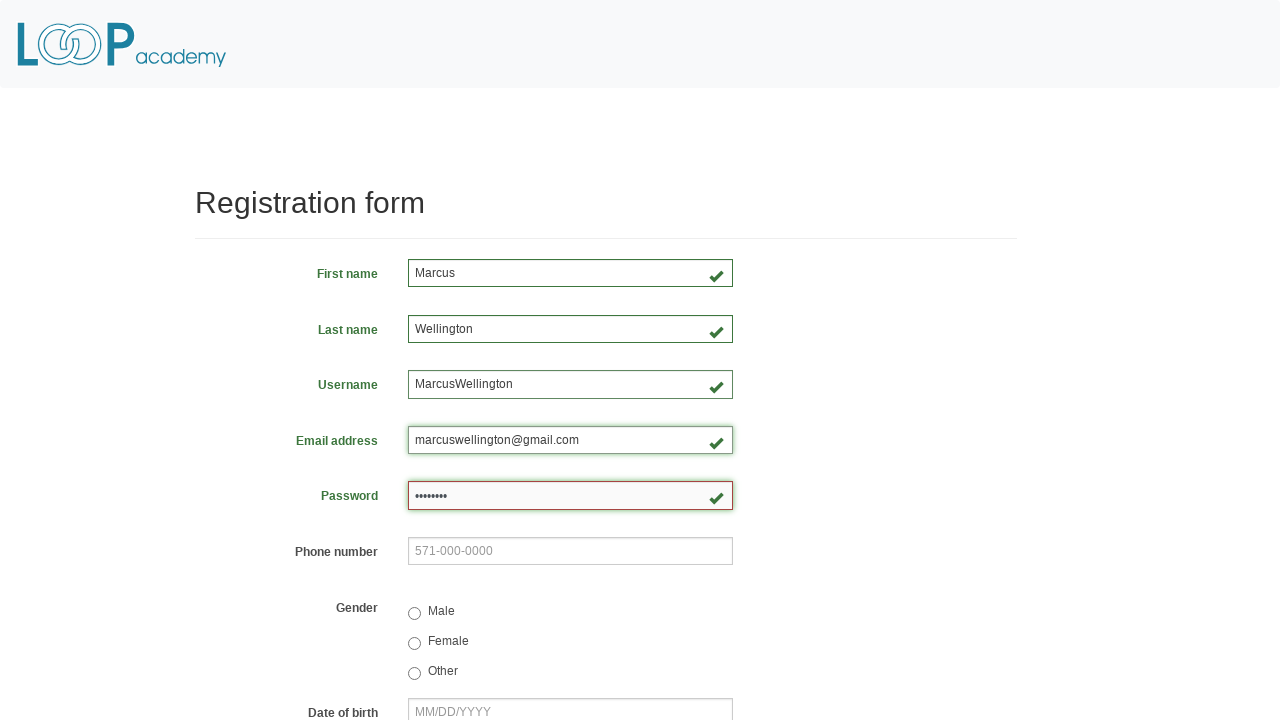

Filled phone number field with '555-867-4321' on input[name='phone']
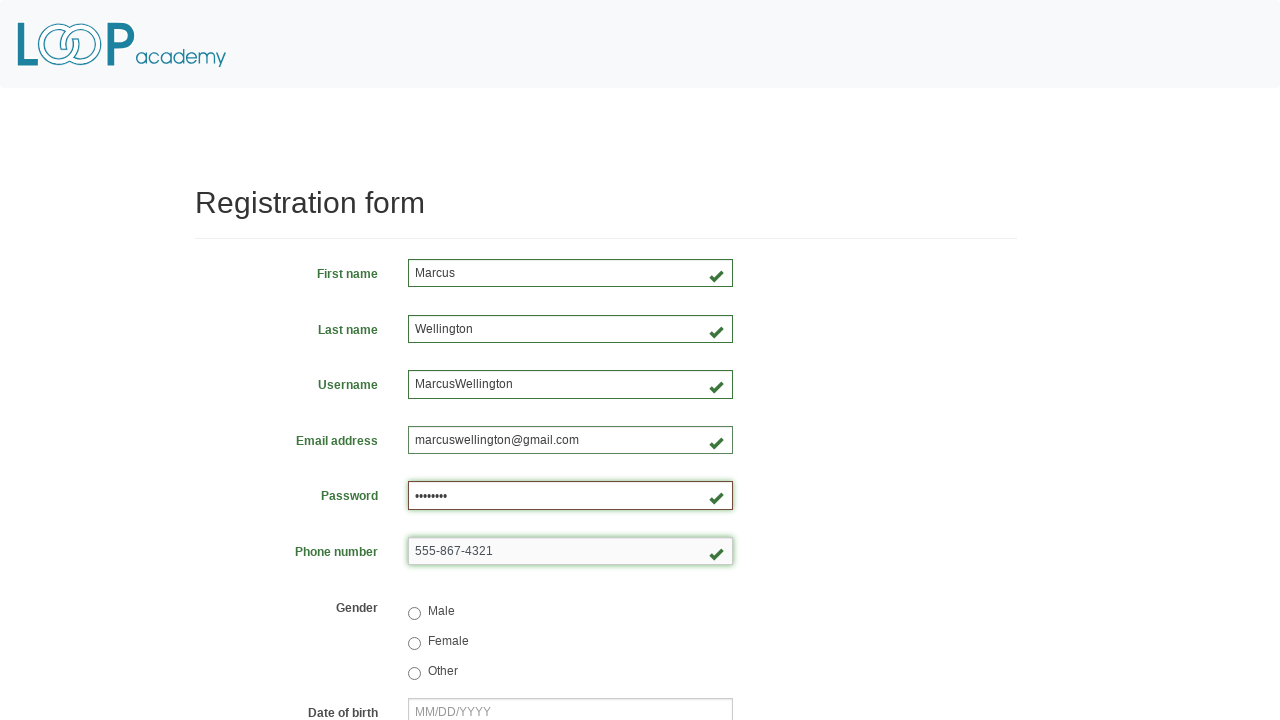

Selected male gender option at (414, 613) on input[value='male']
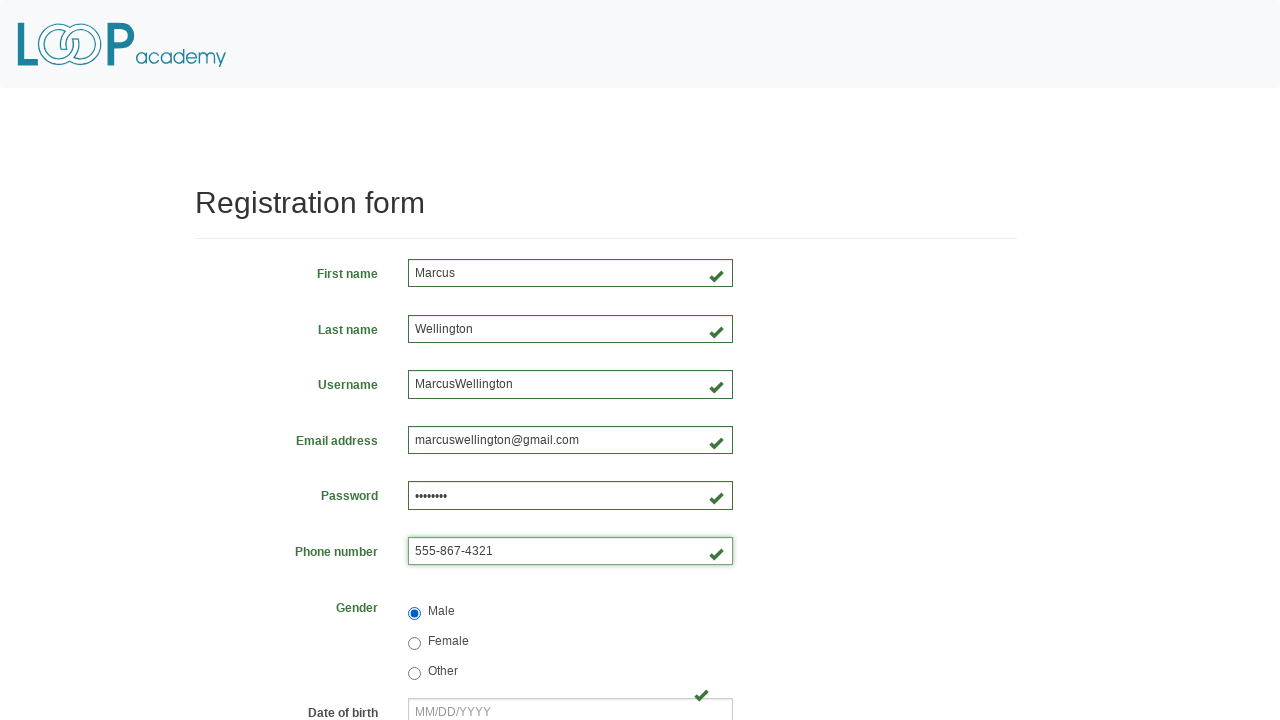

Filled birthday field with '03/15/1992' on input[name='birthday']
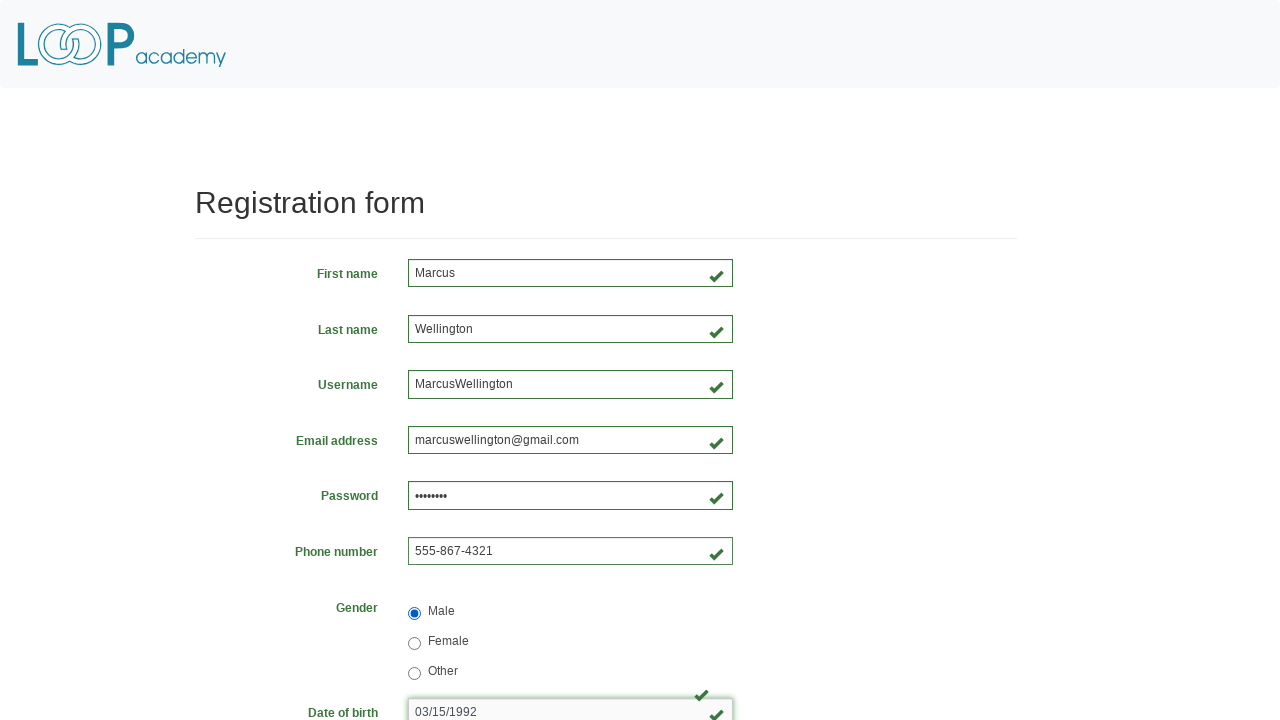

Selected department option at index 3 on select[name='department']
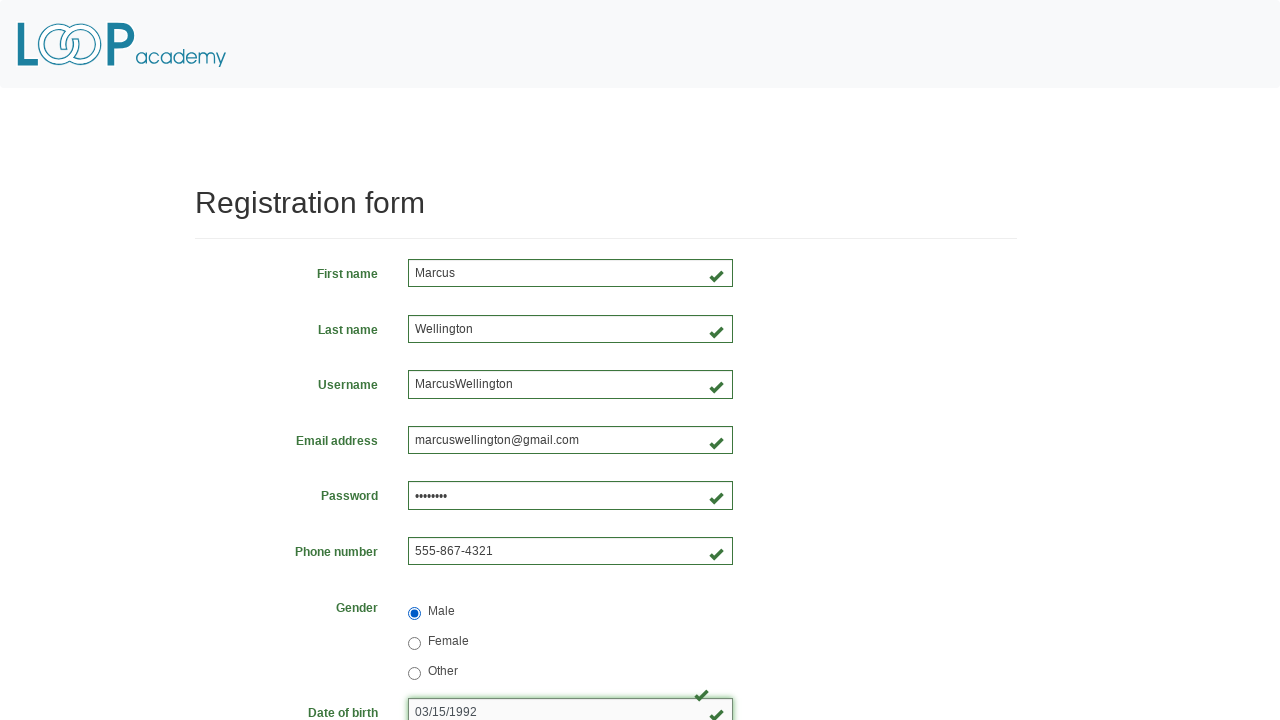

Selected job title option at index 2 on select[name='job_title']
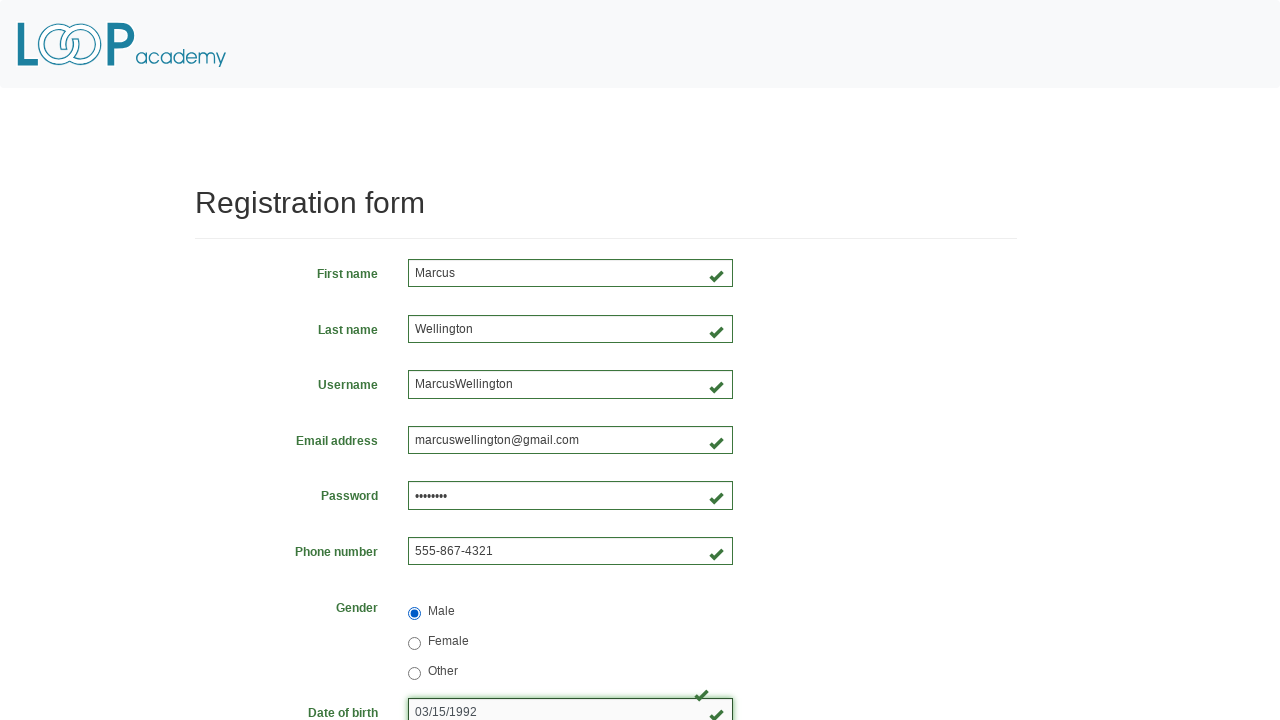

Selected Java as programming language preference at (465, 468) on input[value='java']
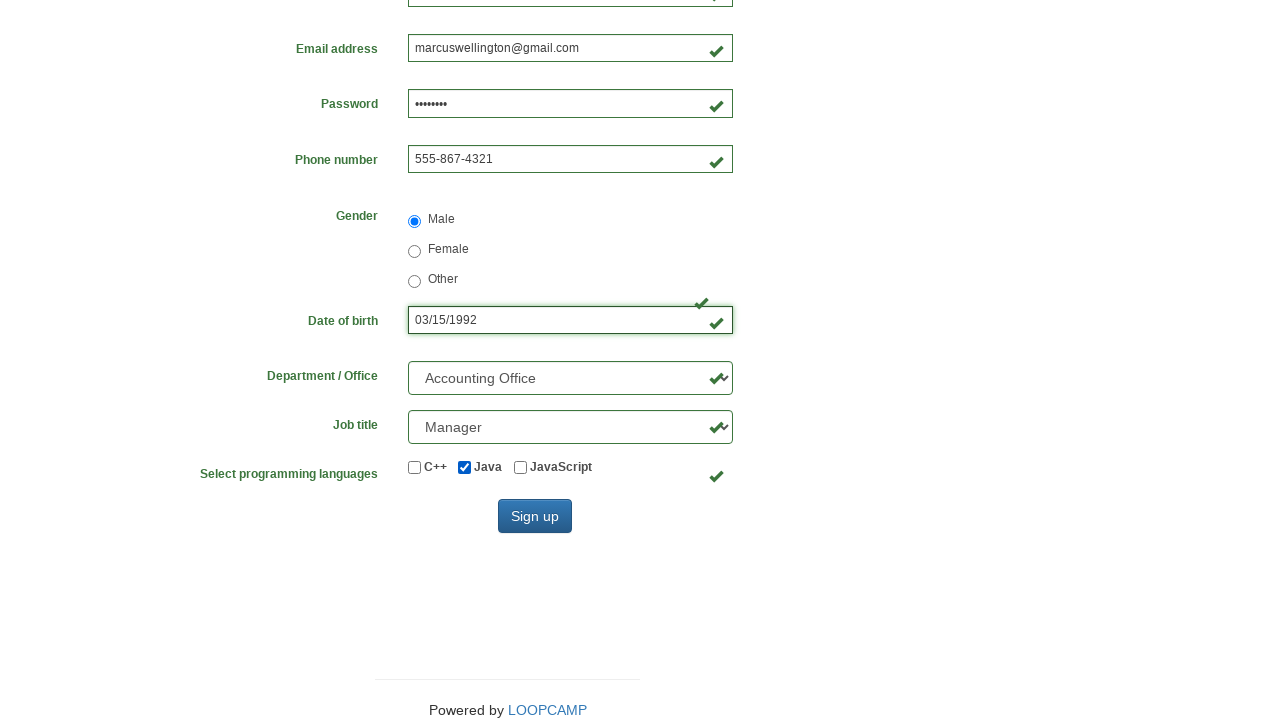

Clicked submit button to register at (535, 516) on button[type='submit']
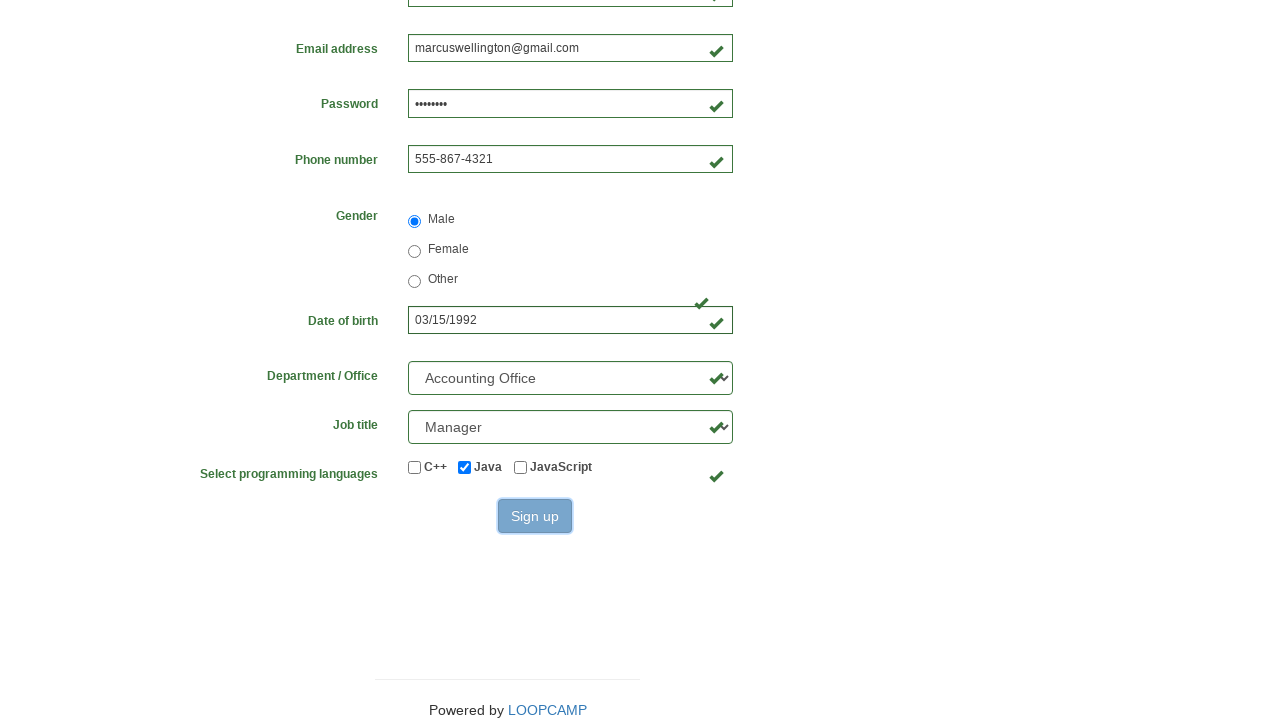

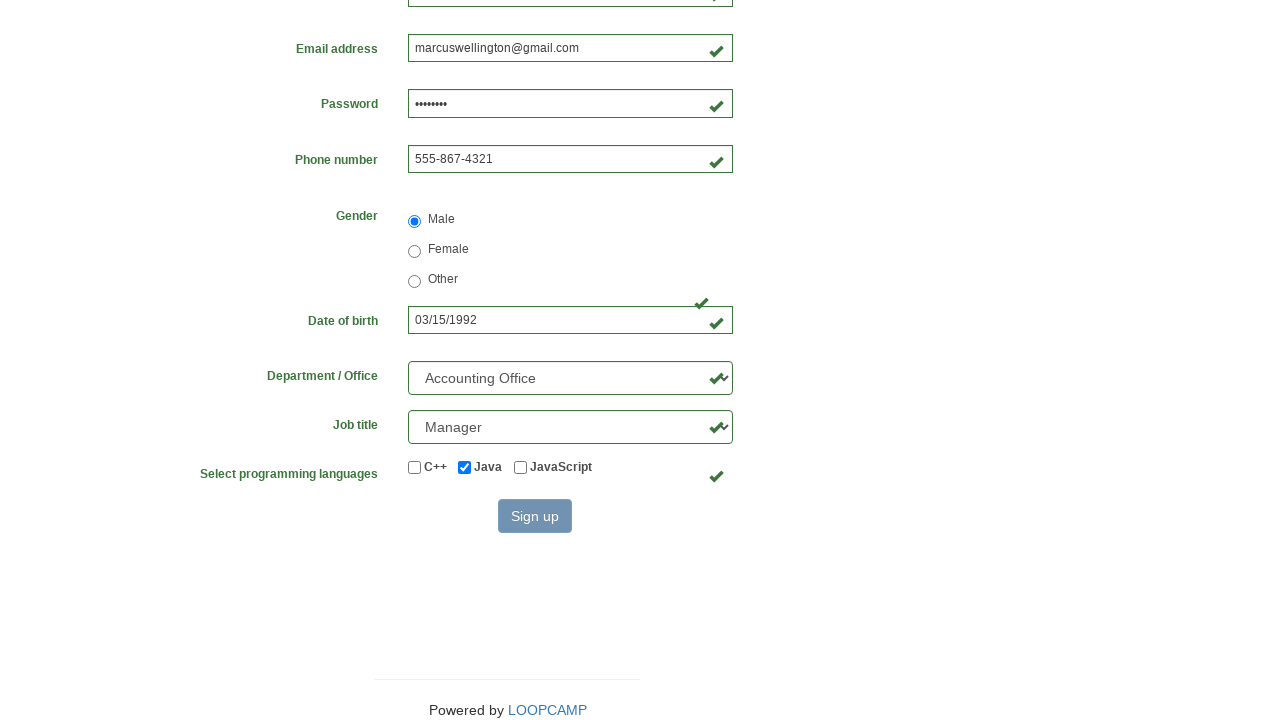